Tests hover functionality by hovering over an avatar image and verifying that additional user information (caption) becomes visible

Starting URL: http://the-internet.herokuapp.com/hovers

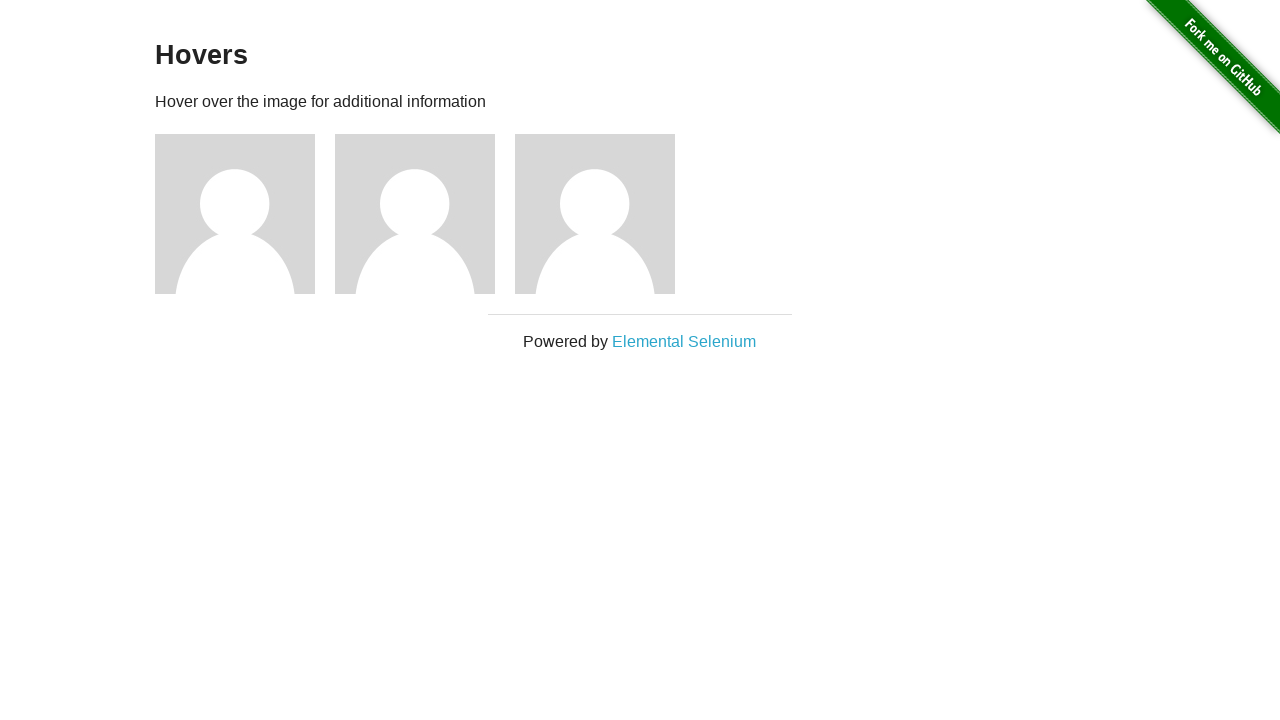

Hovered over the first avatar figure element at (245, 214) on .figure >> nth=0
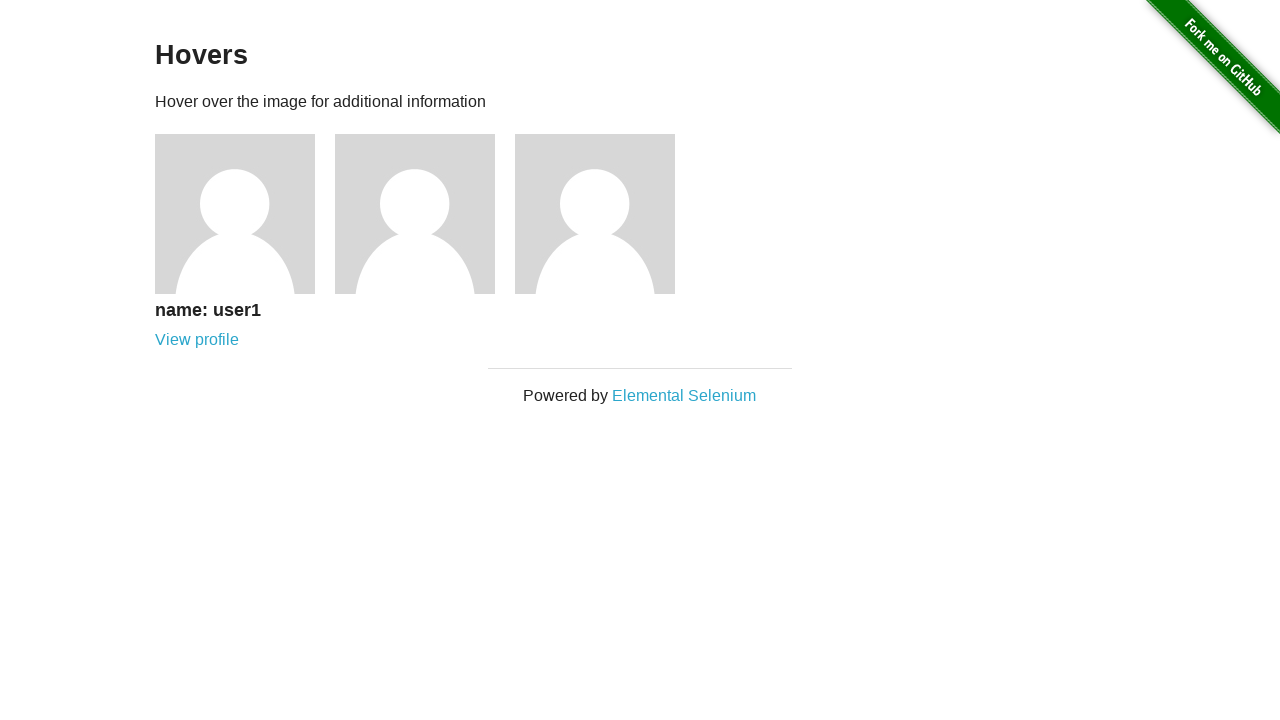

Caption became visible after hovering
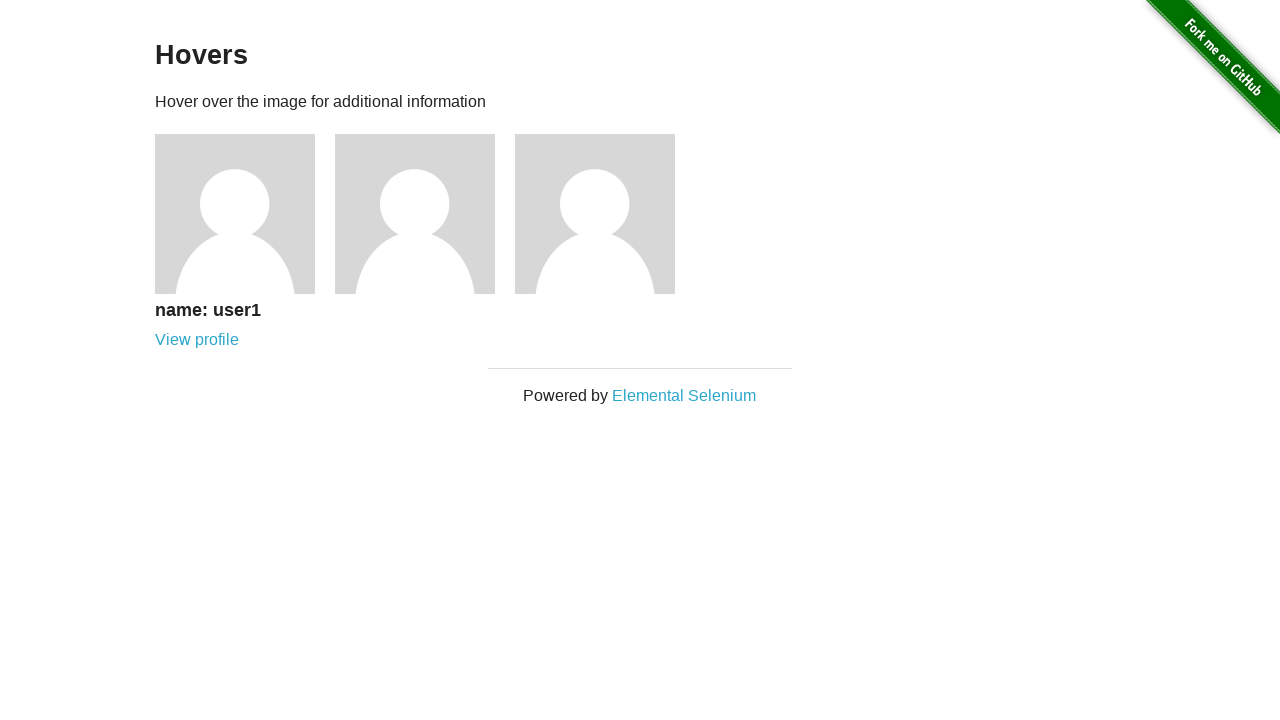

Verified that the caption is visible
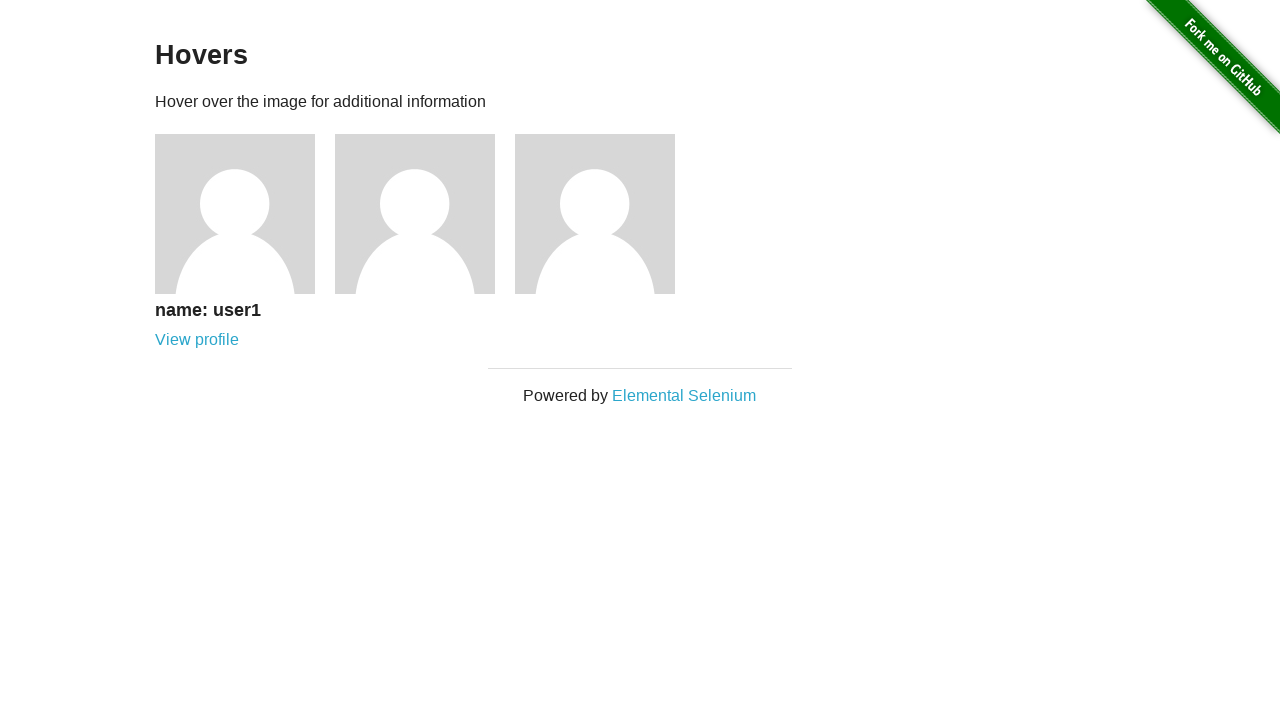

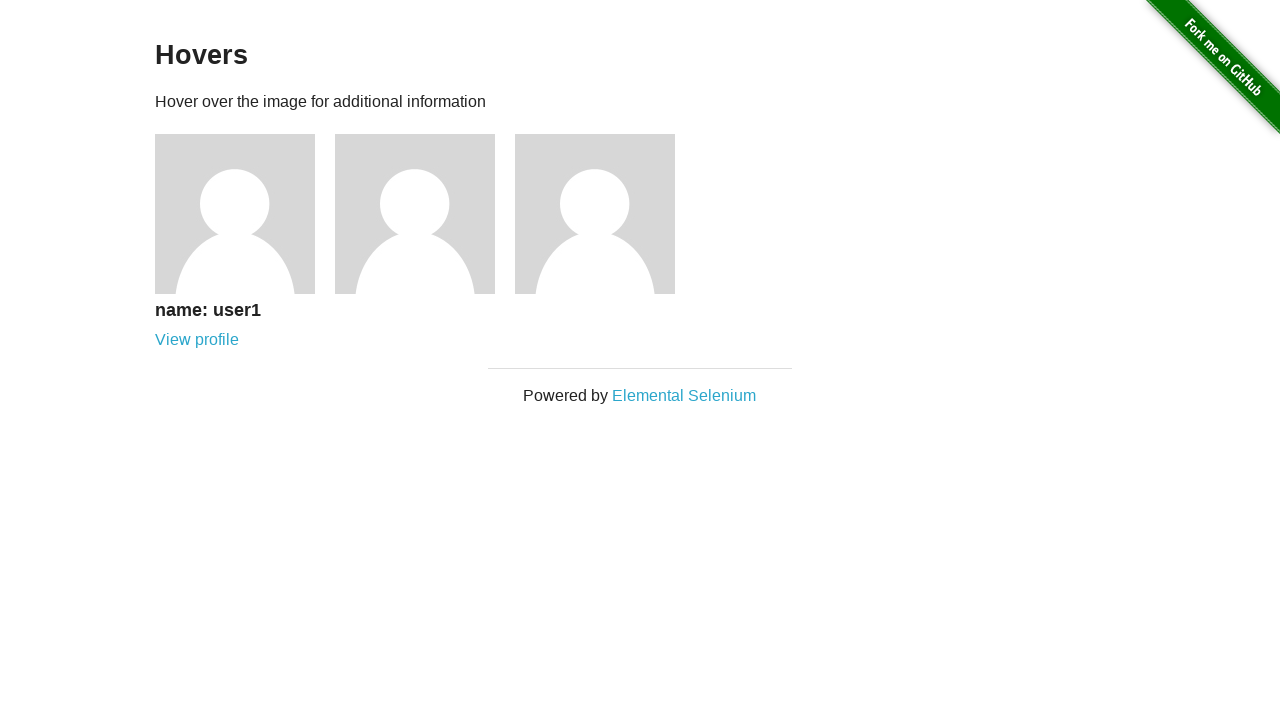